Tests dropdown selection by selecting a year option using index

Starting URL: https://testcenter.techproeducation.com/index.php?page=dropdown

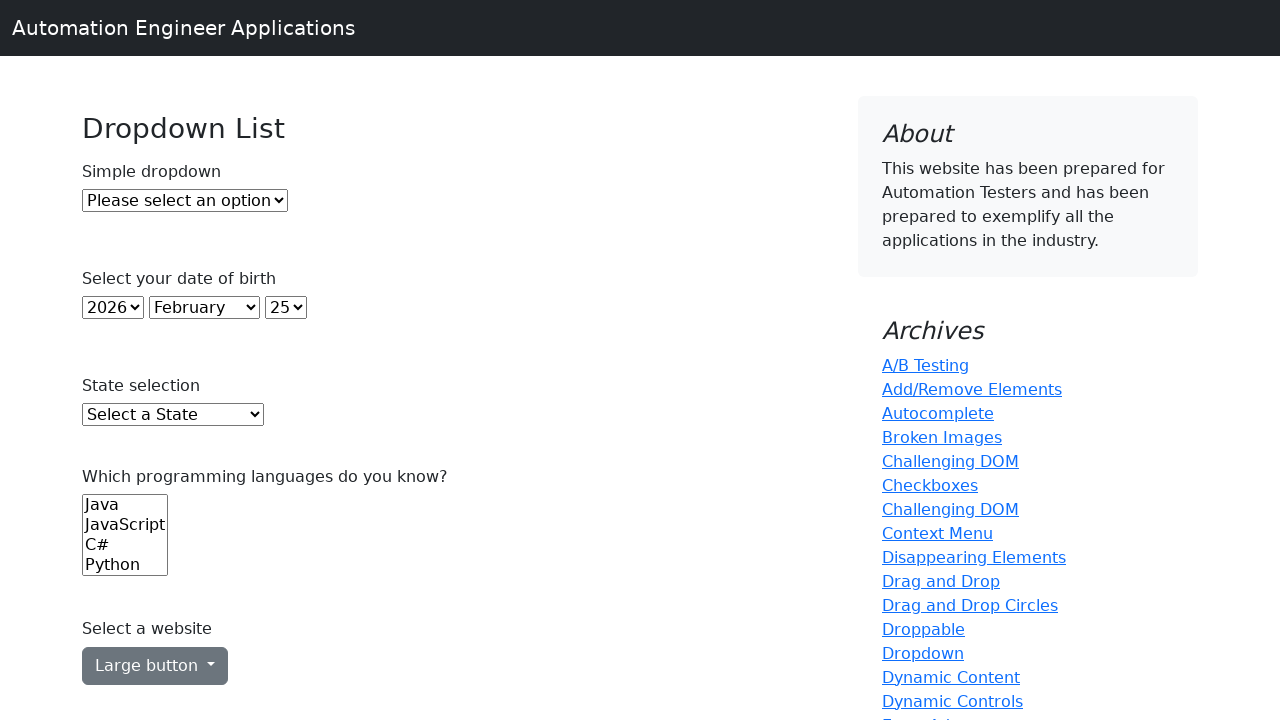

Located year dropdown element
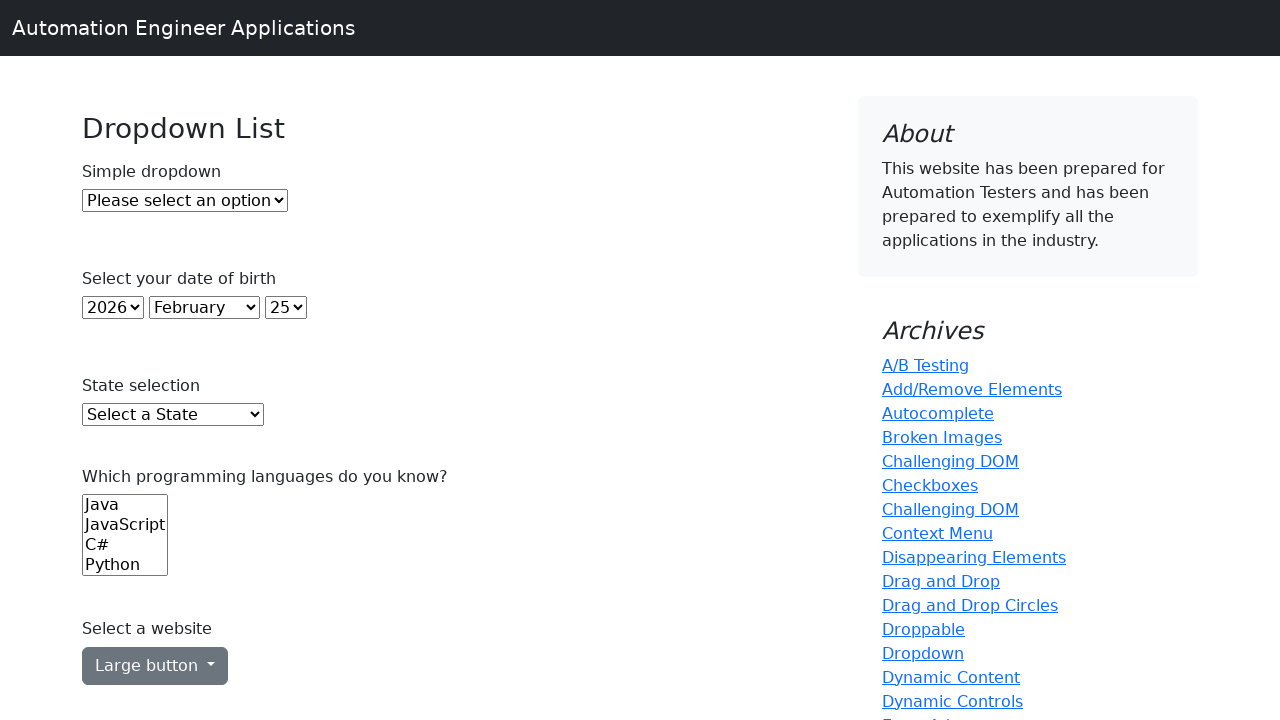

Selected year option at index 22 from dropdown on select#year
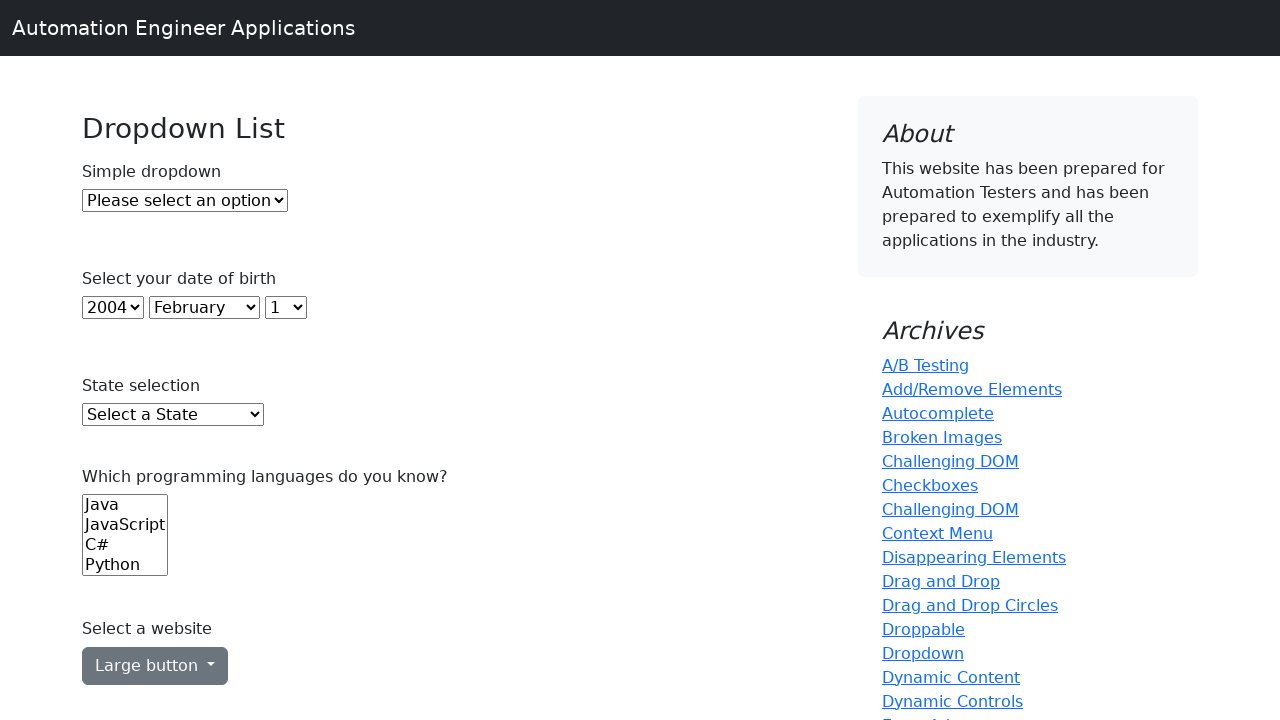

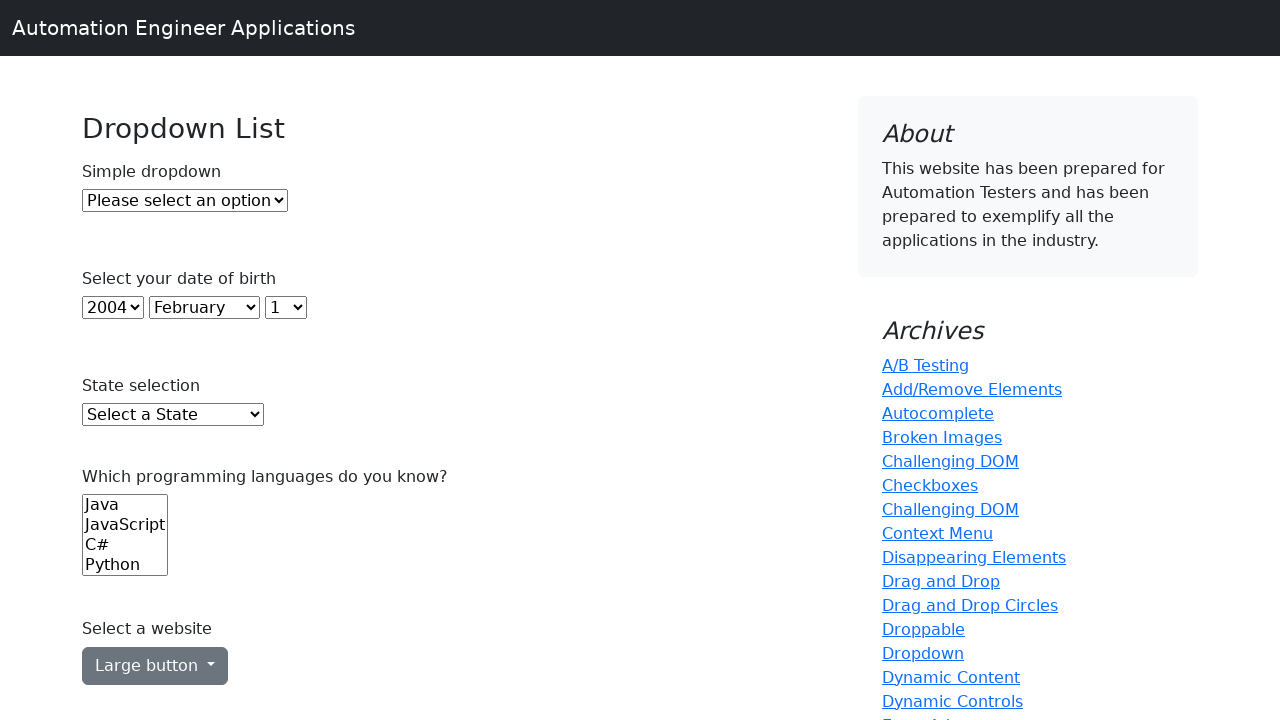